Fills out a text form with full name, email, current and permanent addresses, submits the form, and validates that the submitted information is displayed correctly

Starting URL: https://demoqa.com/text-box

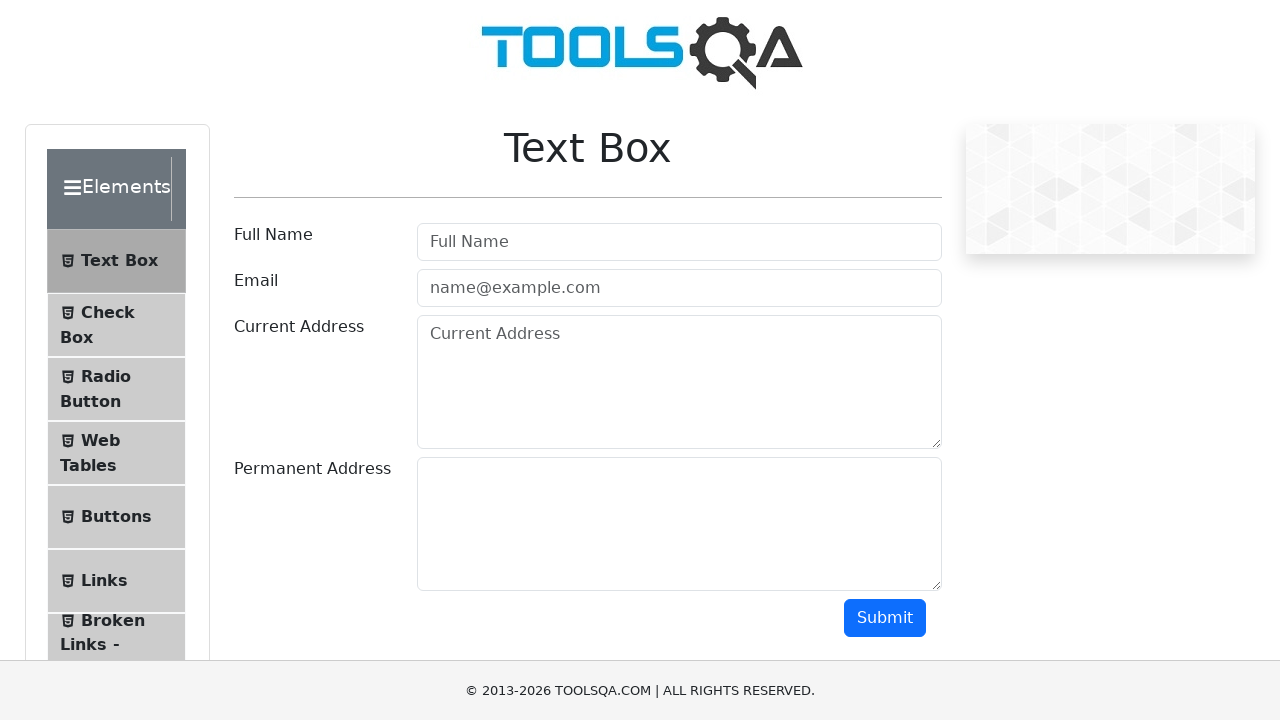

Filled full name field with 'John Smith' on input#userName
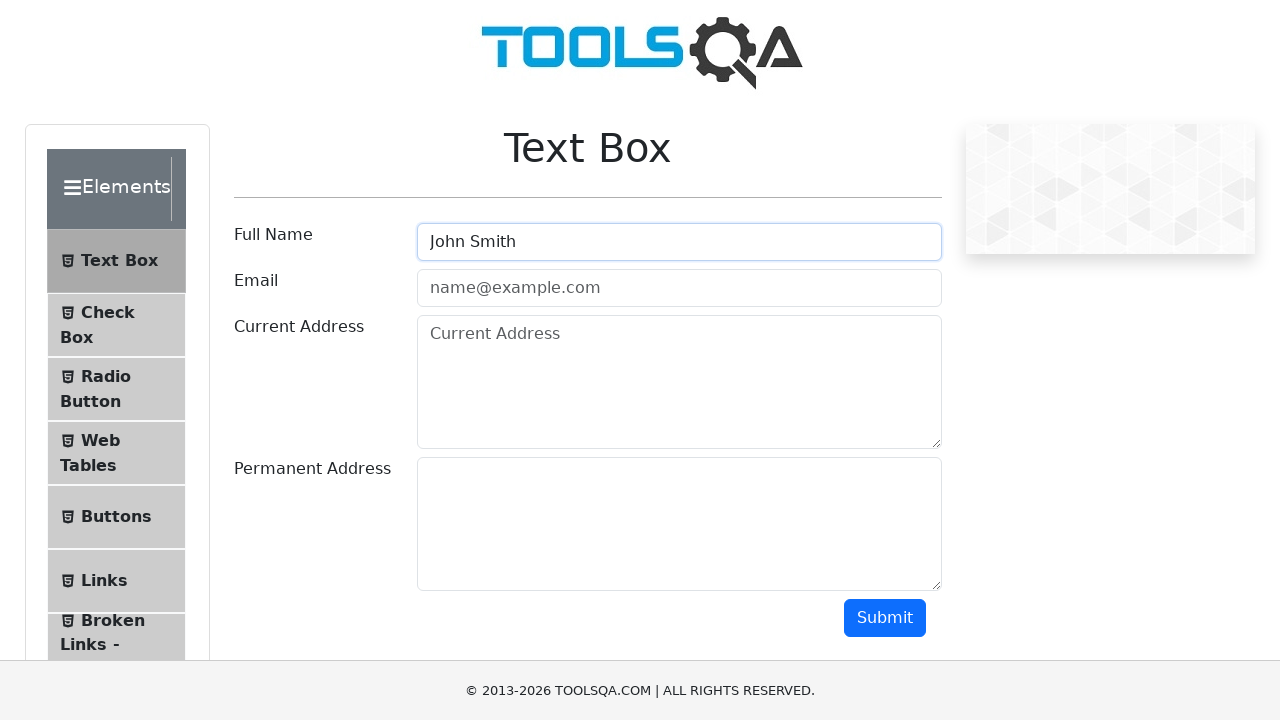

Filled email field with 'john.smith@example.com' on input#userEmail
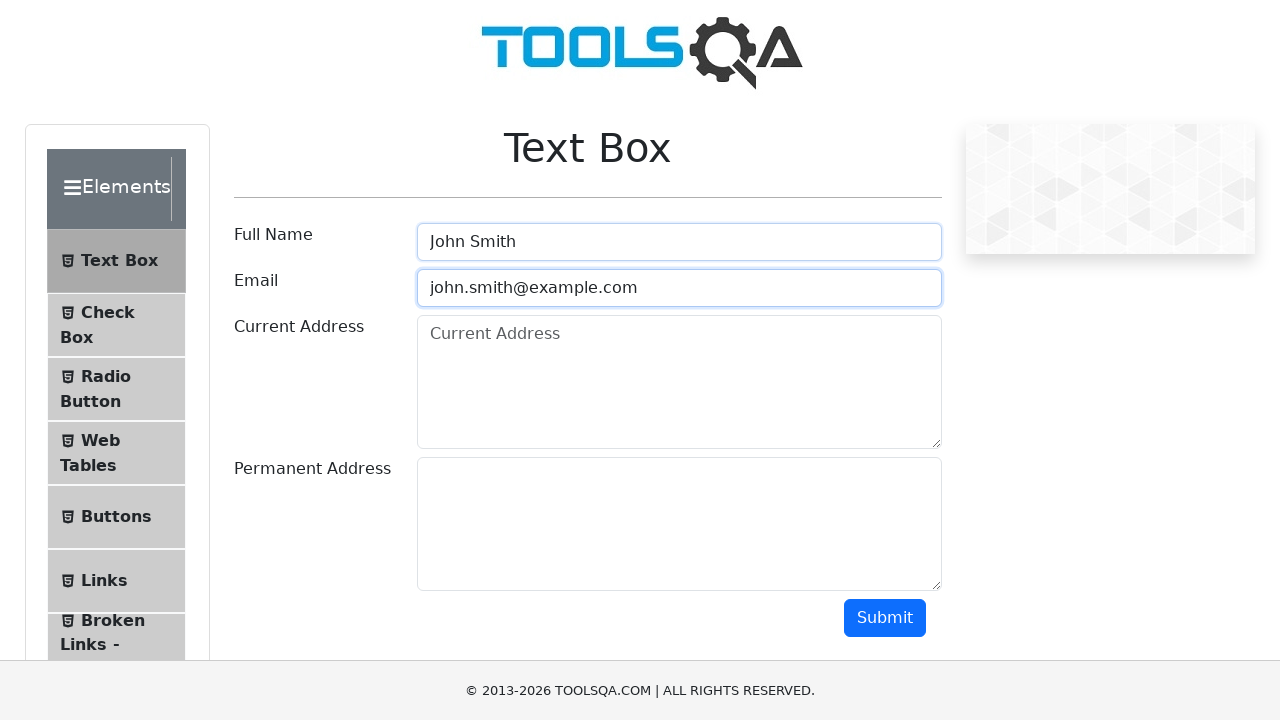

Filled current address with '456 Oak Avenue, New York, NY, 10001' on textarea#currentAddress
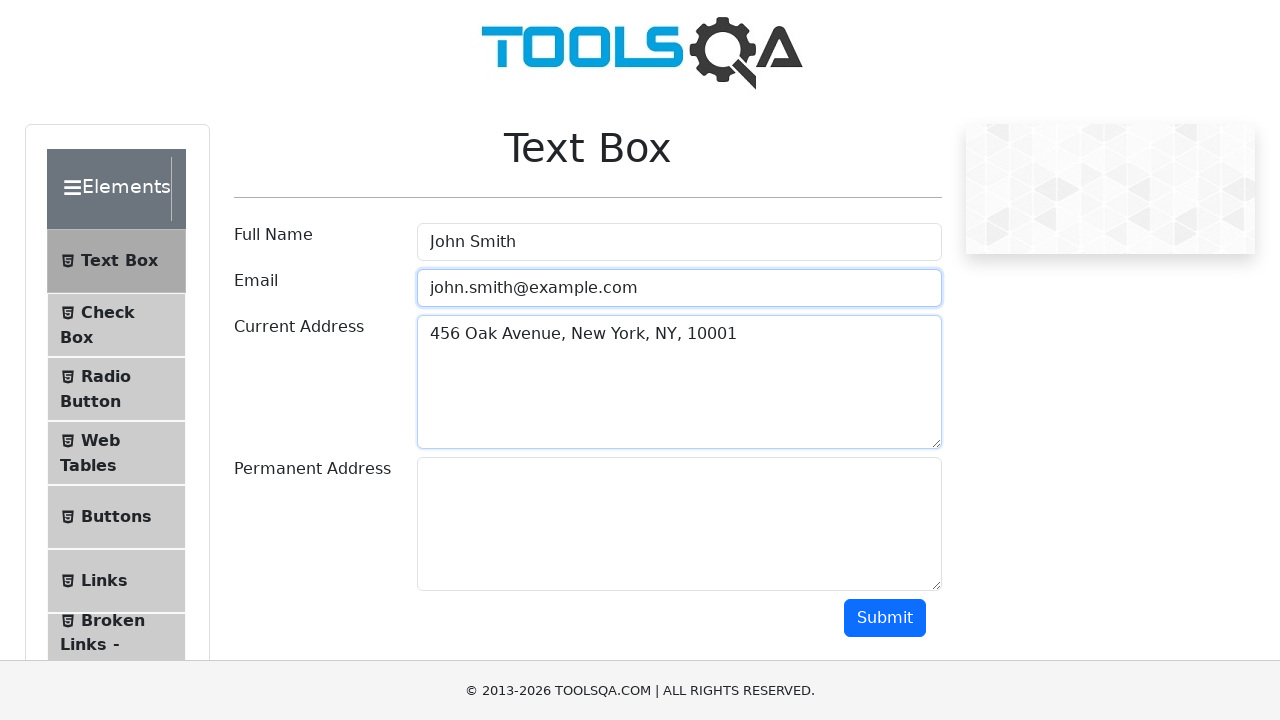

Filled permanent address with '789 Pine Street, Boston, MA, 02101' on textarea#permanentAddress
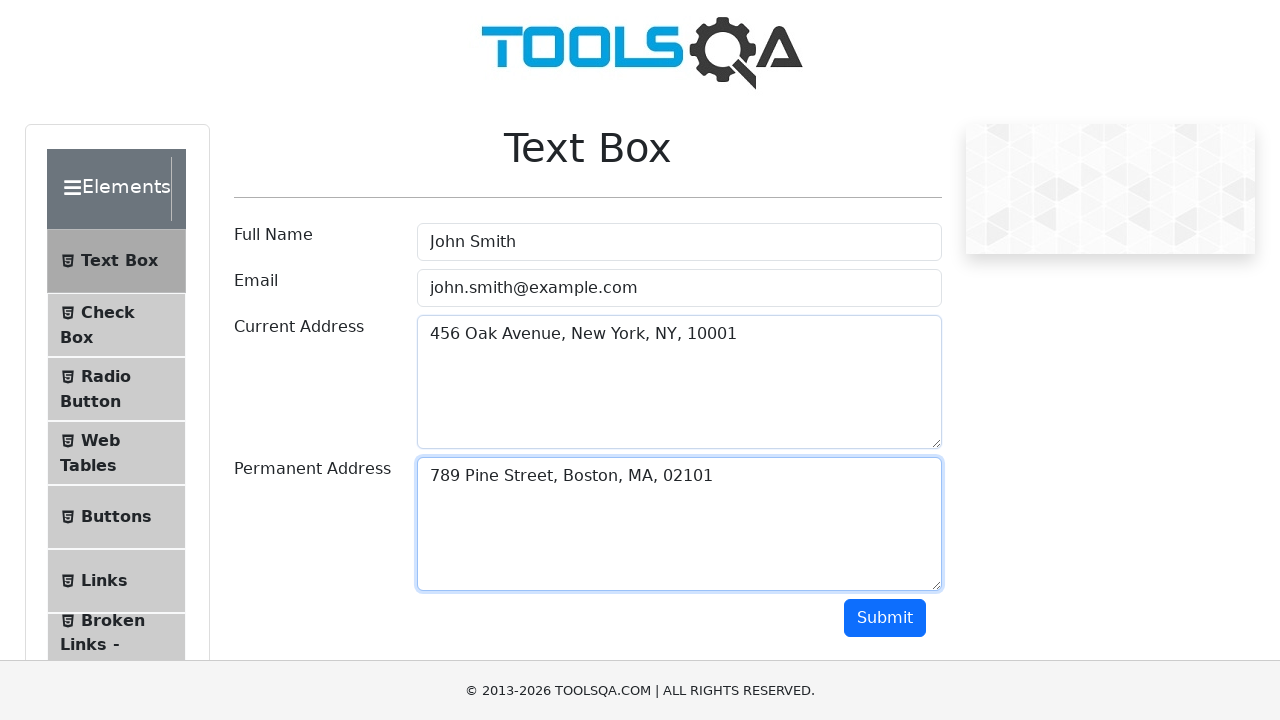

Clicked submit button to submit the form at (885, 618) on button#submit
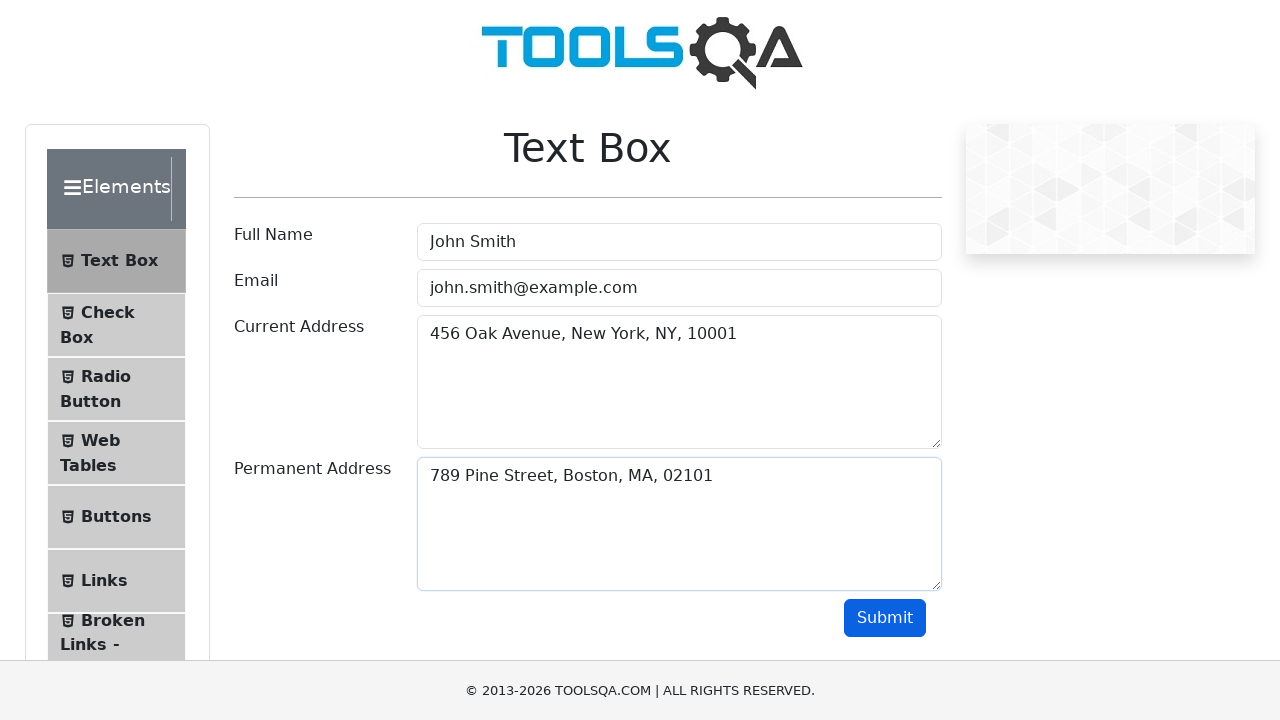

Form submission results loaded successfully
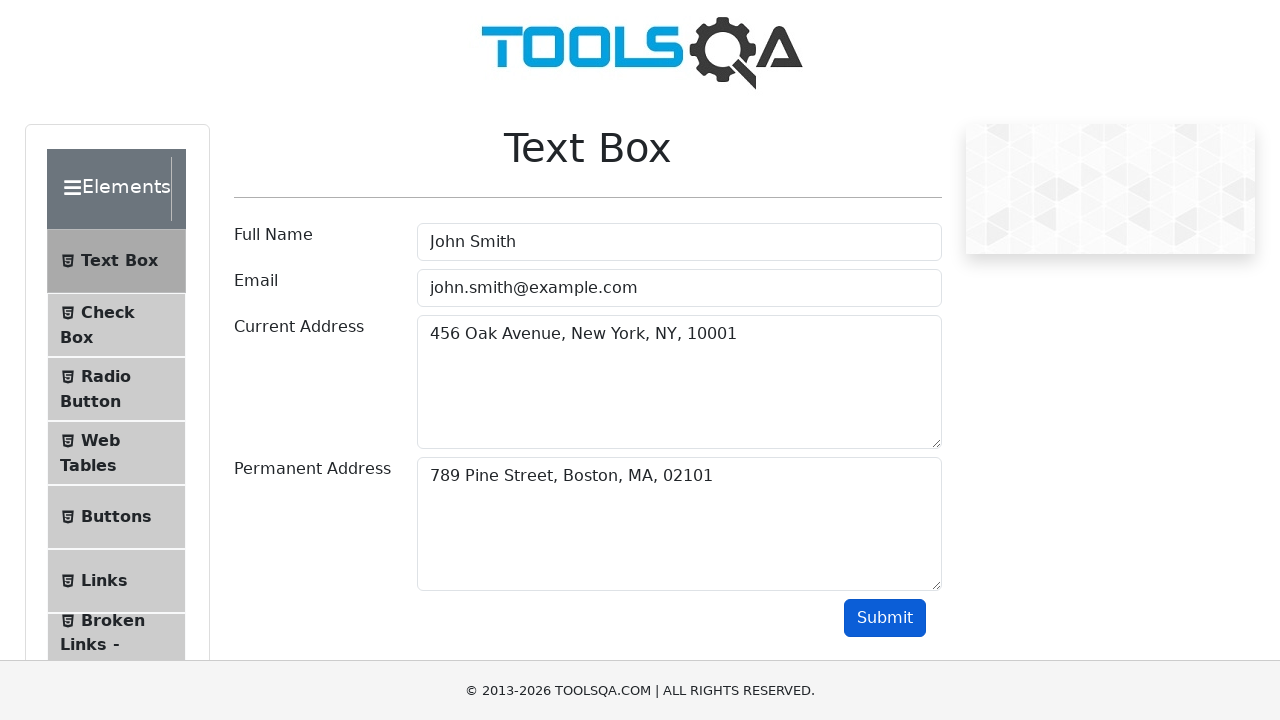

Verified full name 'John Smith' is displayed in results
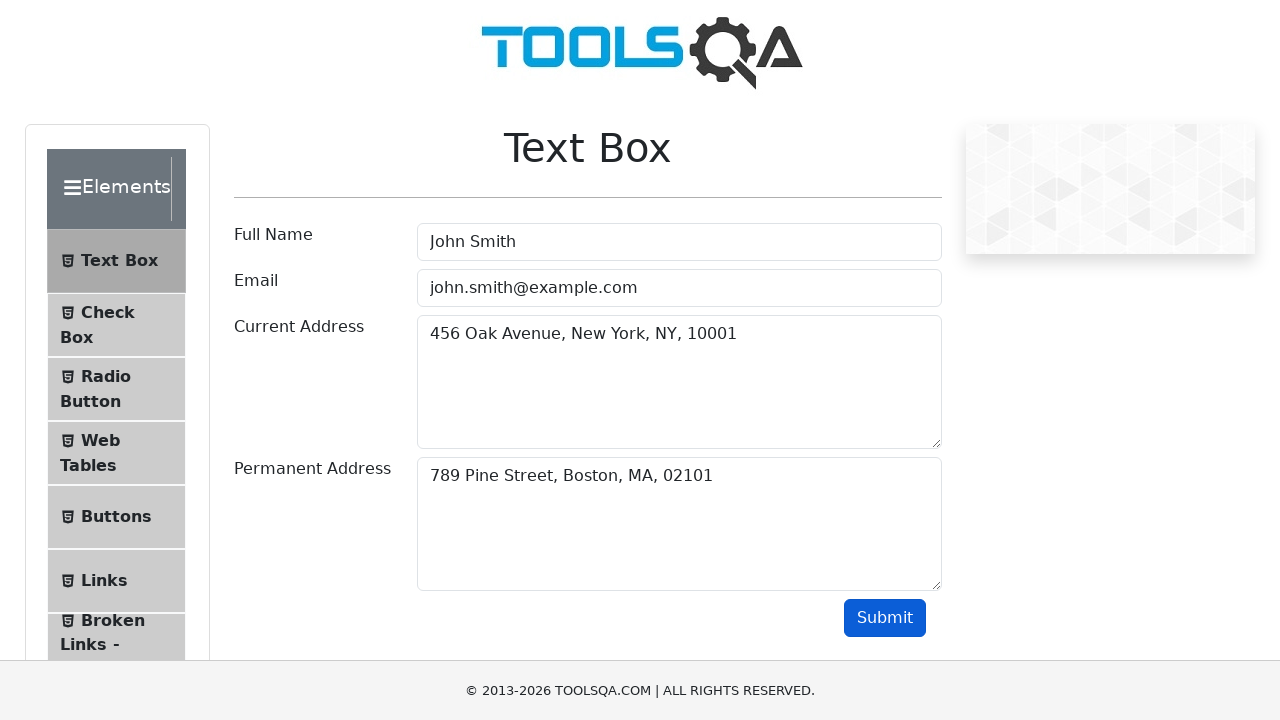

Verified email 'john.smith@example.com' is displayed in results
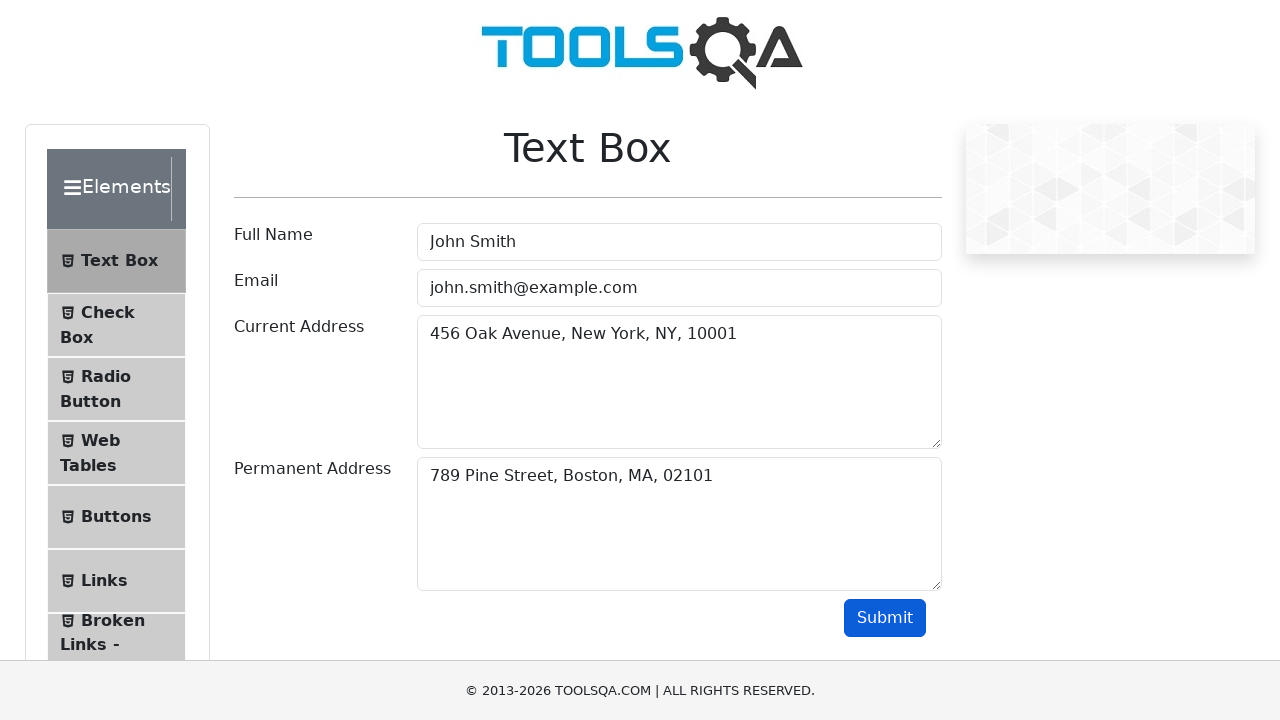

Verified current address '456 Oak Avenue, New York, NY, 10001' is displayed in results
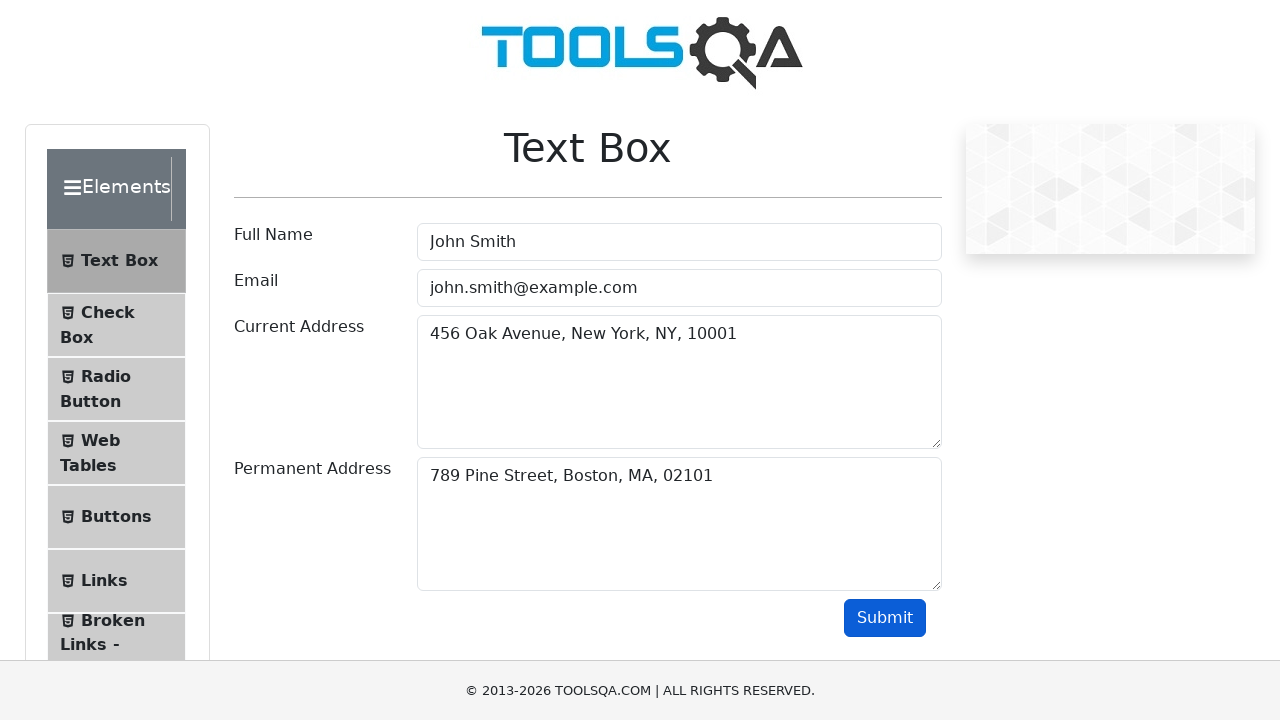

Verified permanent address '789 Pine Street, Boston, MA, 02101' is displayed in results
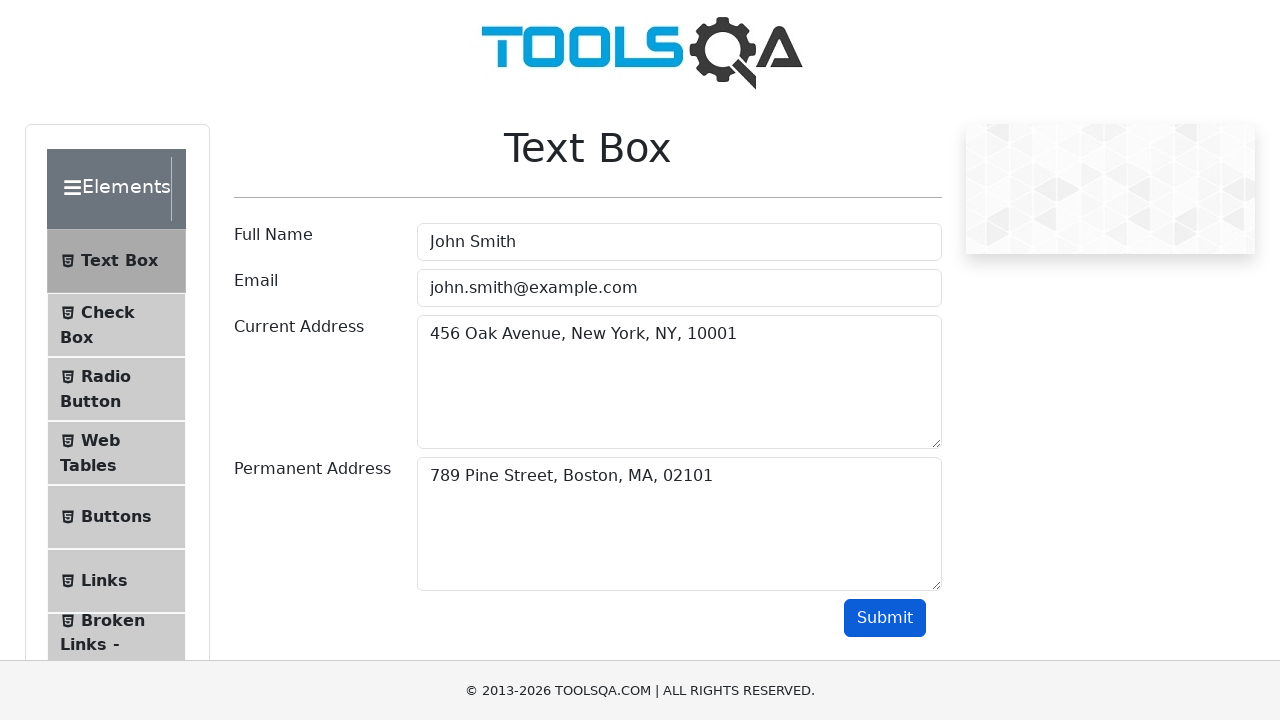

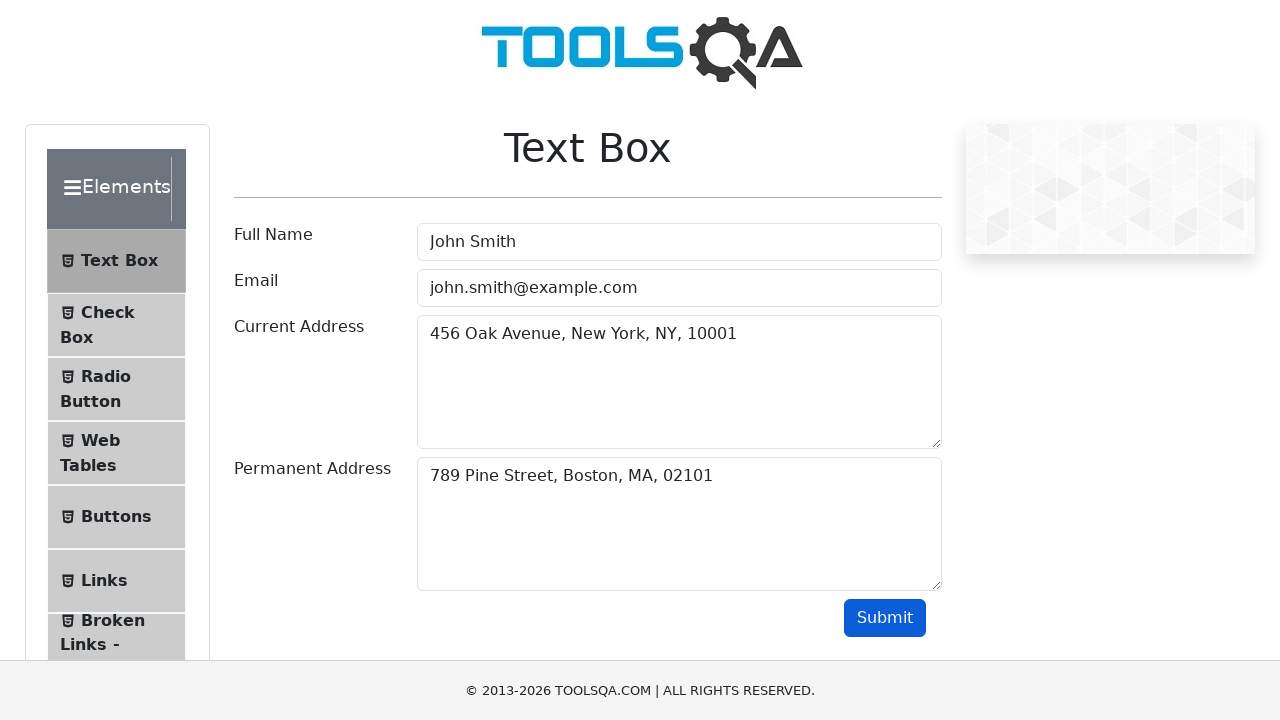